Tests drag and drop functionality by dragging the "Drag me" element and dropping it onto the "Drop here" target, then verifying the text changes to "Dropped!"

Starting URL: https://demoqa.com/droppable

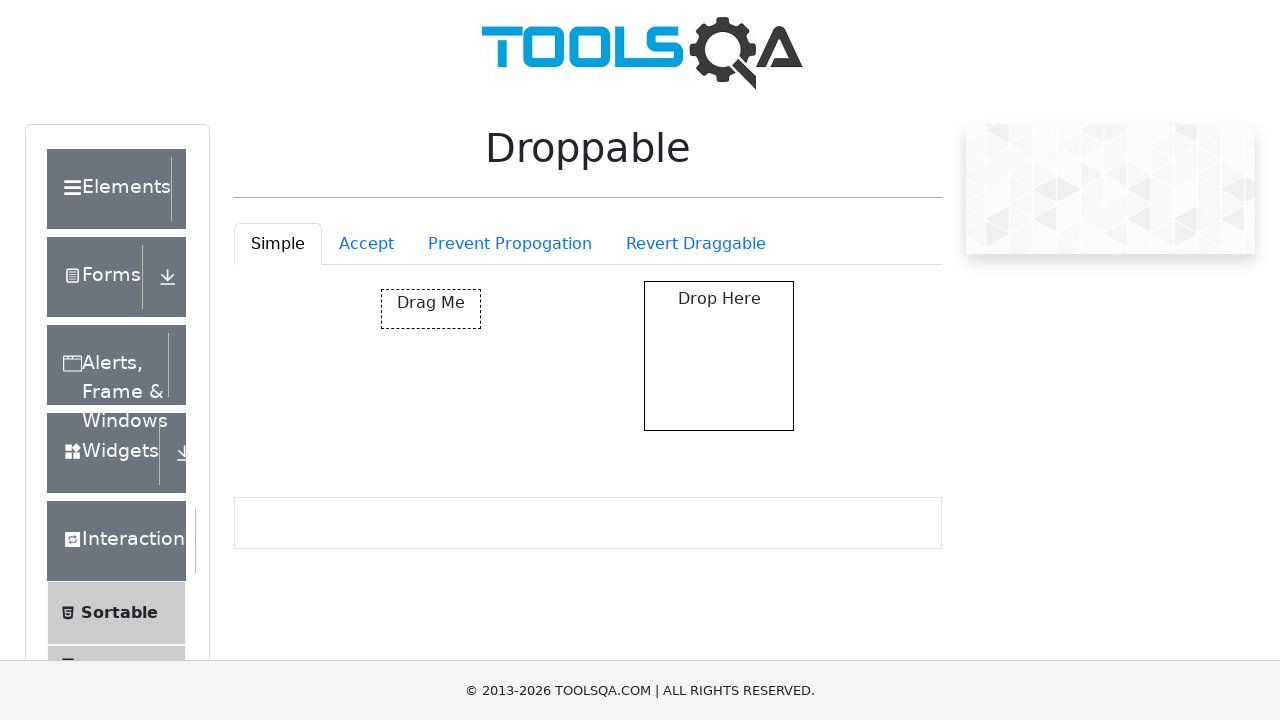

Located the draggable element with id 'draggable'
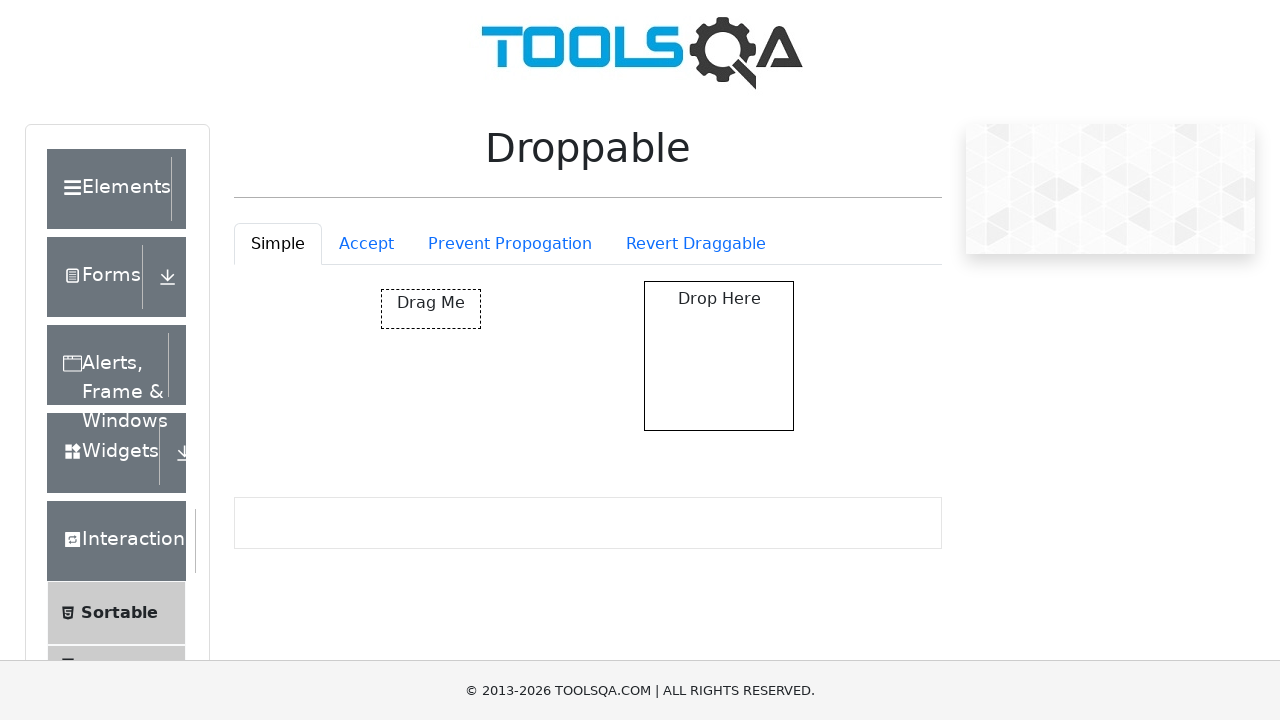

Located the droppable target element with id 'droppable'
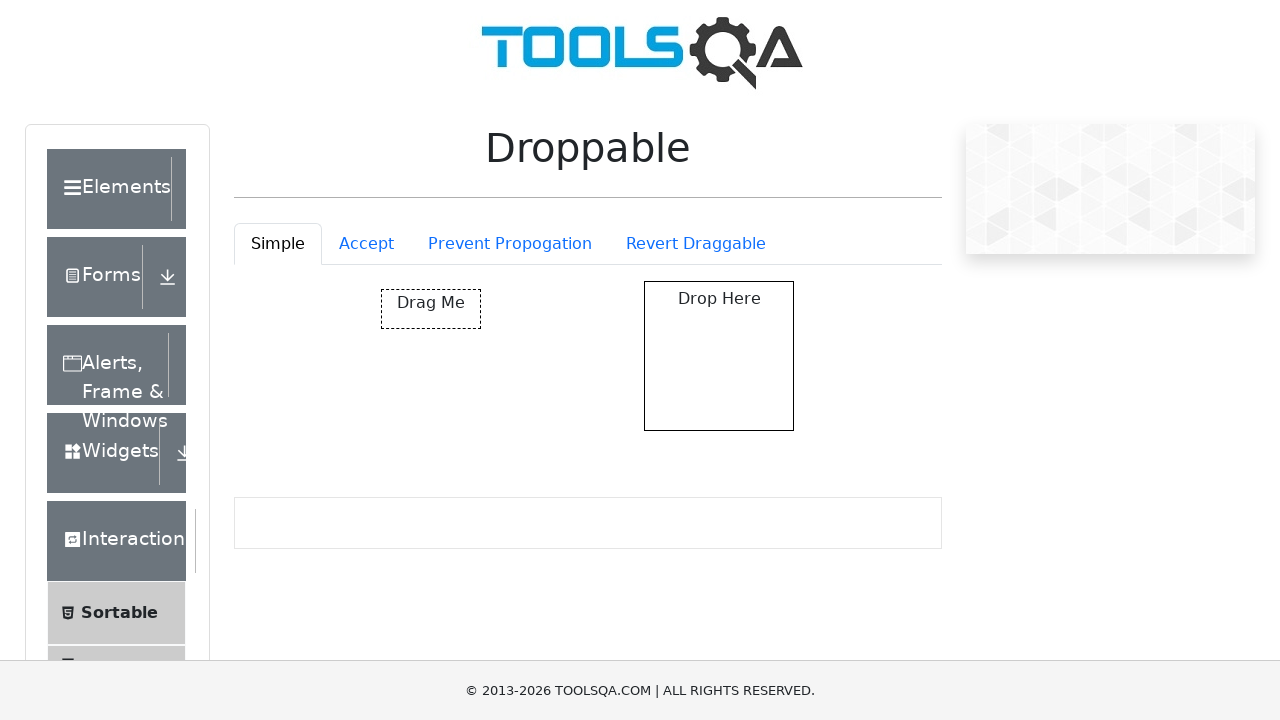

Dragged 'Drag me' element and dropped it onto the 'Drop here' target at (719, 356)
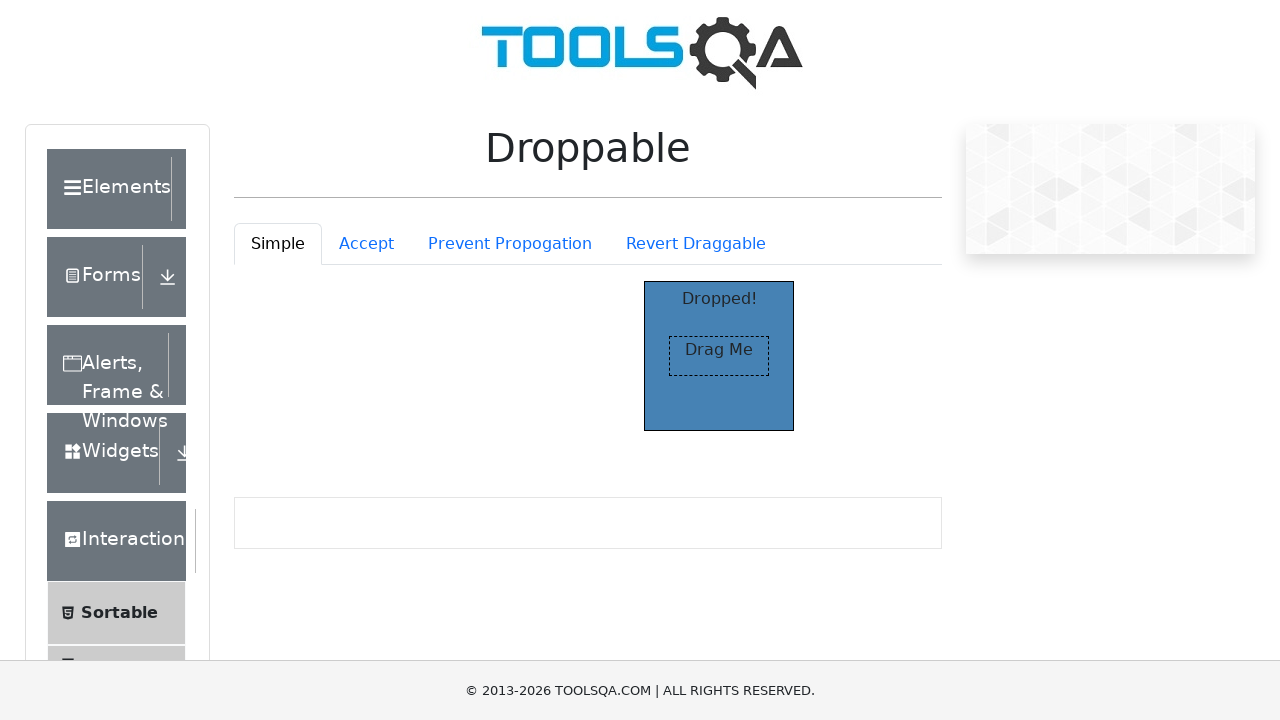

Verified that the drop target text changed to 'Dropped!'
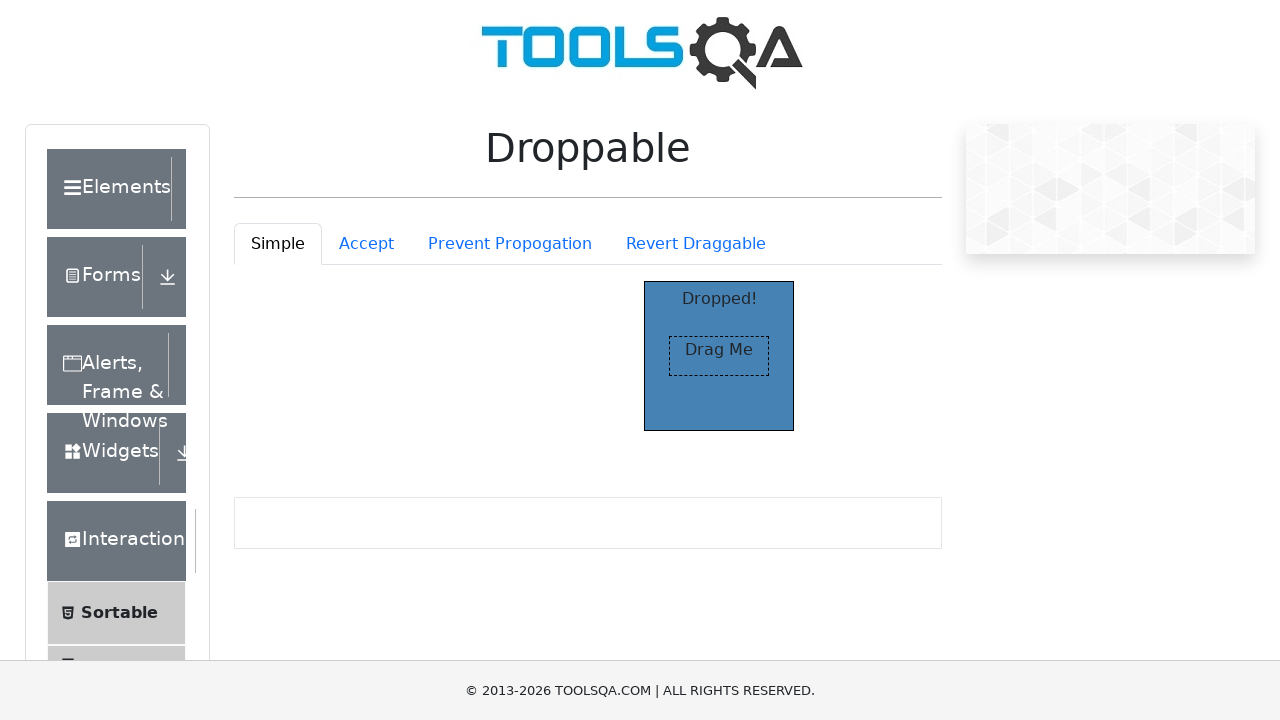

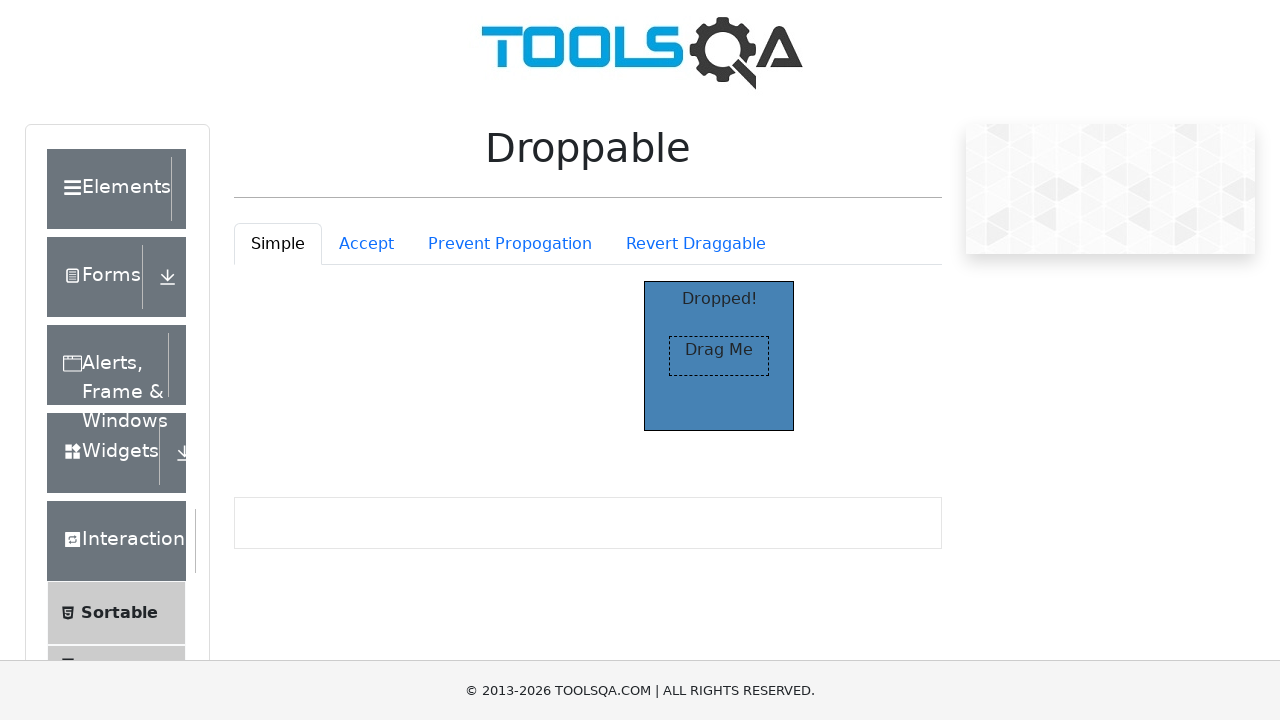